Tests that entered text is trimmed when saving edits

Starting URL: https://demo.playwright.dev/todomvc

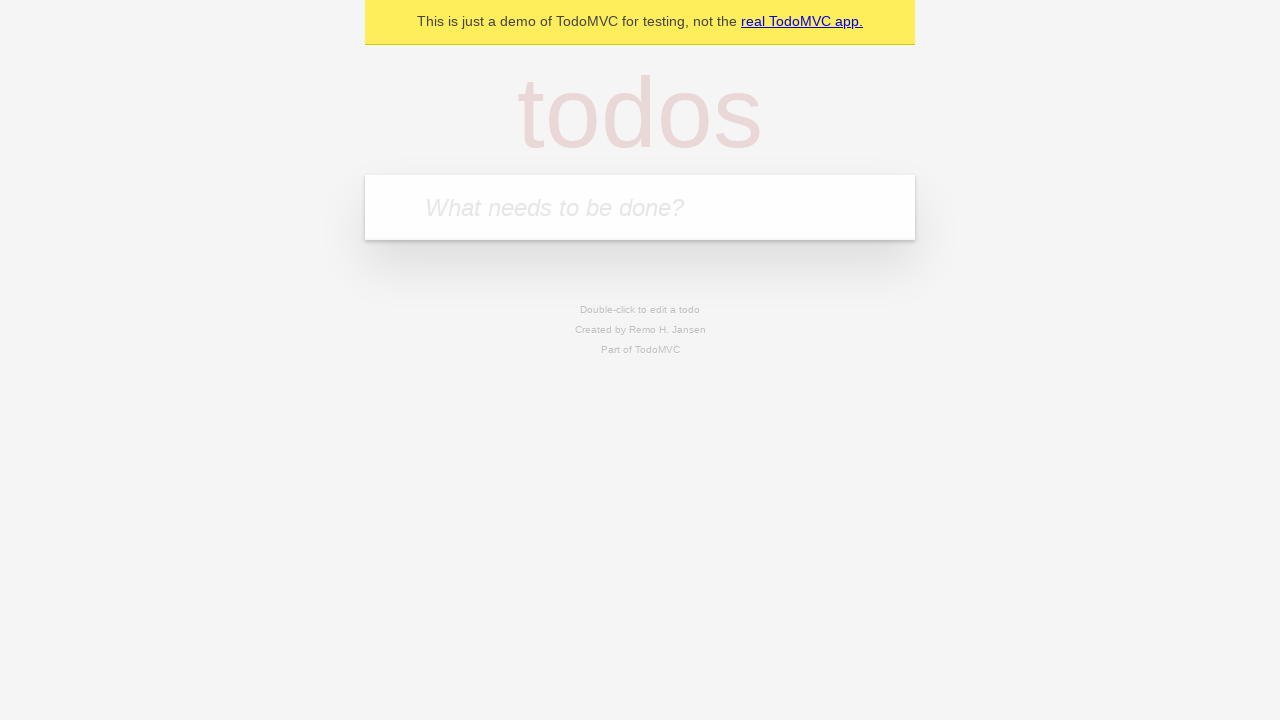

Navigated to TodoMVC demo application
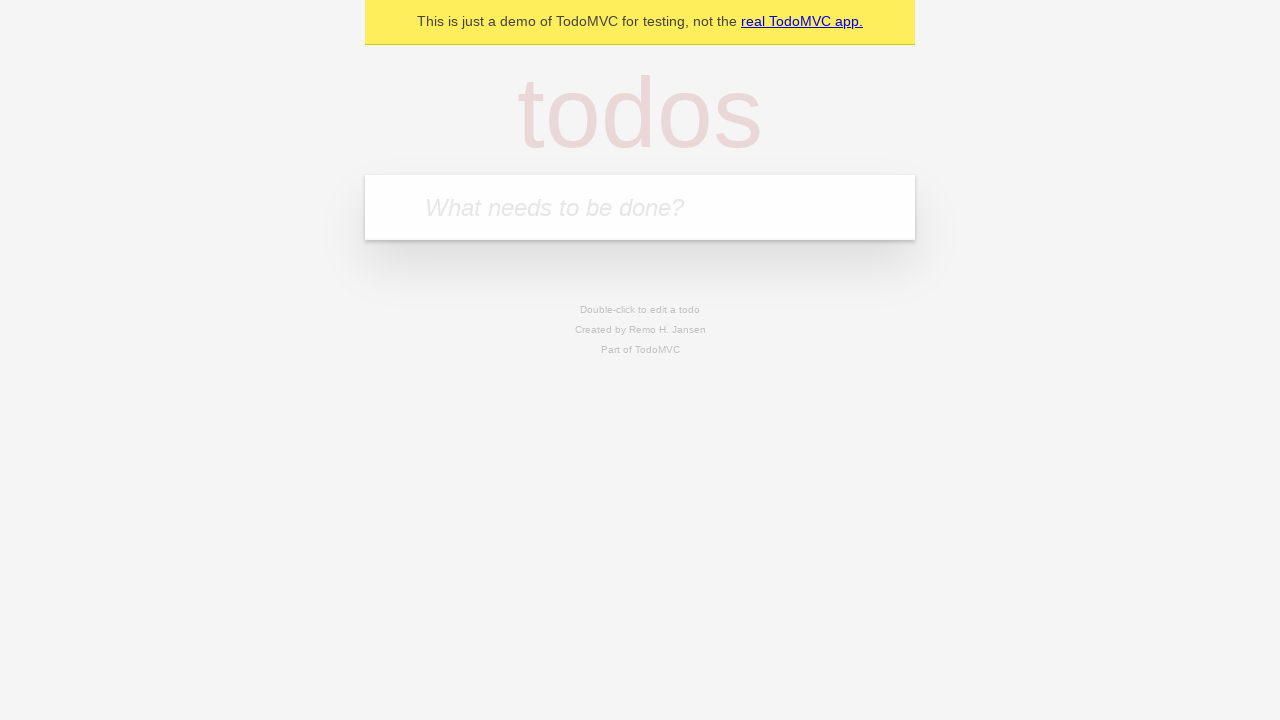

Filled first todo input with 'buy some cheese' on internal:attr=[placeholder="What needs to be done?"i]
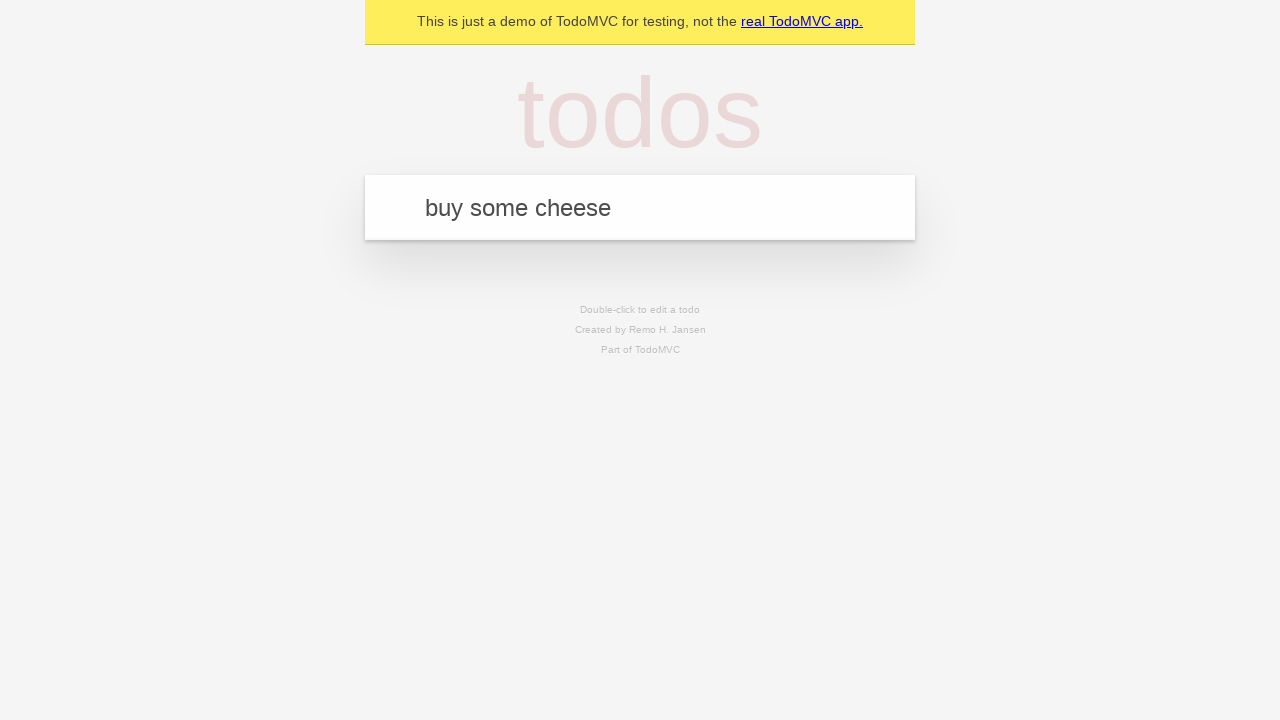

Pressed Enter to create first todo on internal:attr=[placeholder="What needs to be done?"i]
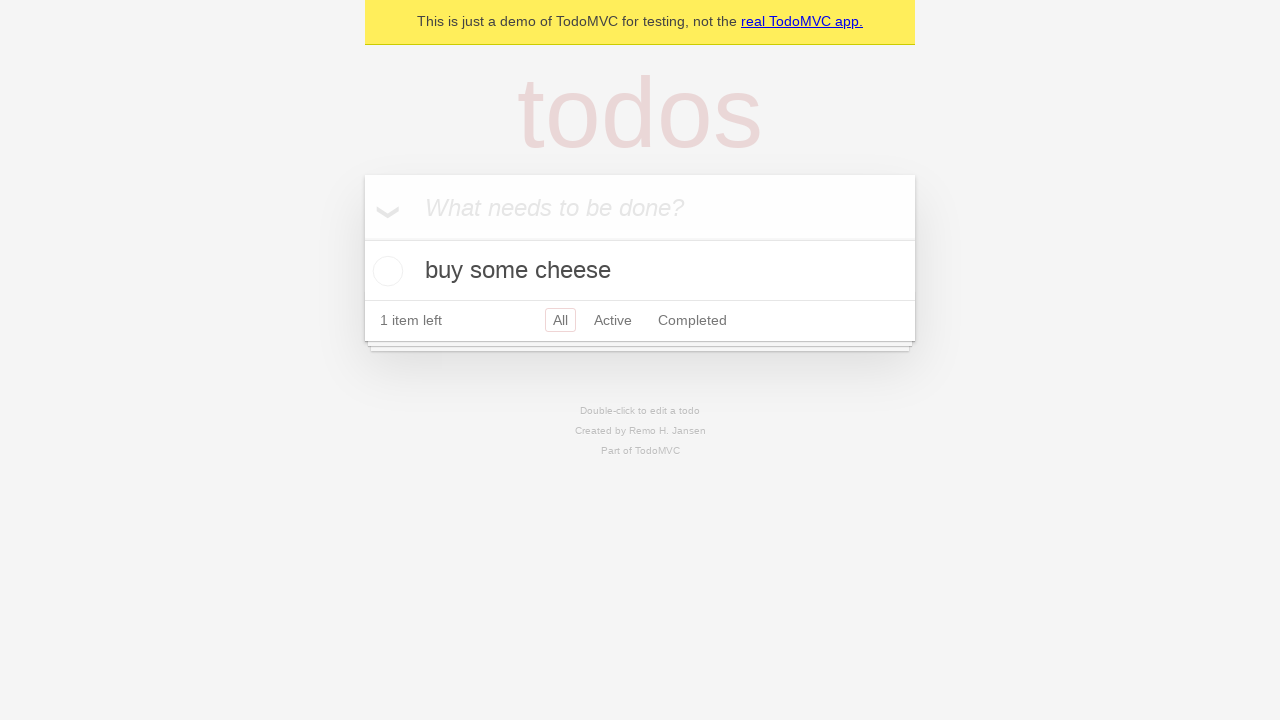

Filled second todo input with 'feed the cat' on internal:attr=[placeholder="What needs to be done?"i]
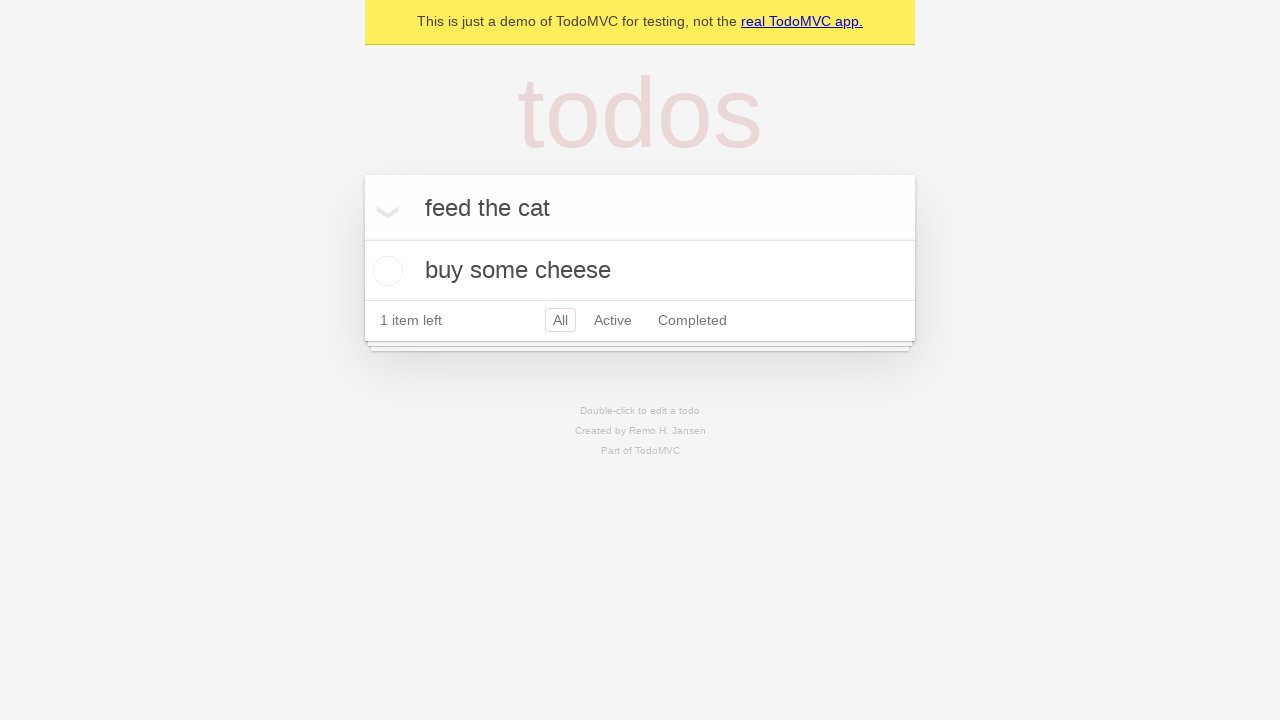

Pressed Enter to create second todo on internal:attr=[placeholder="What needs to be done?"i]
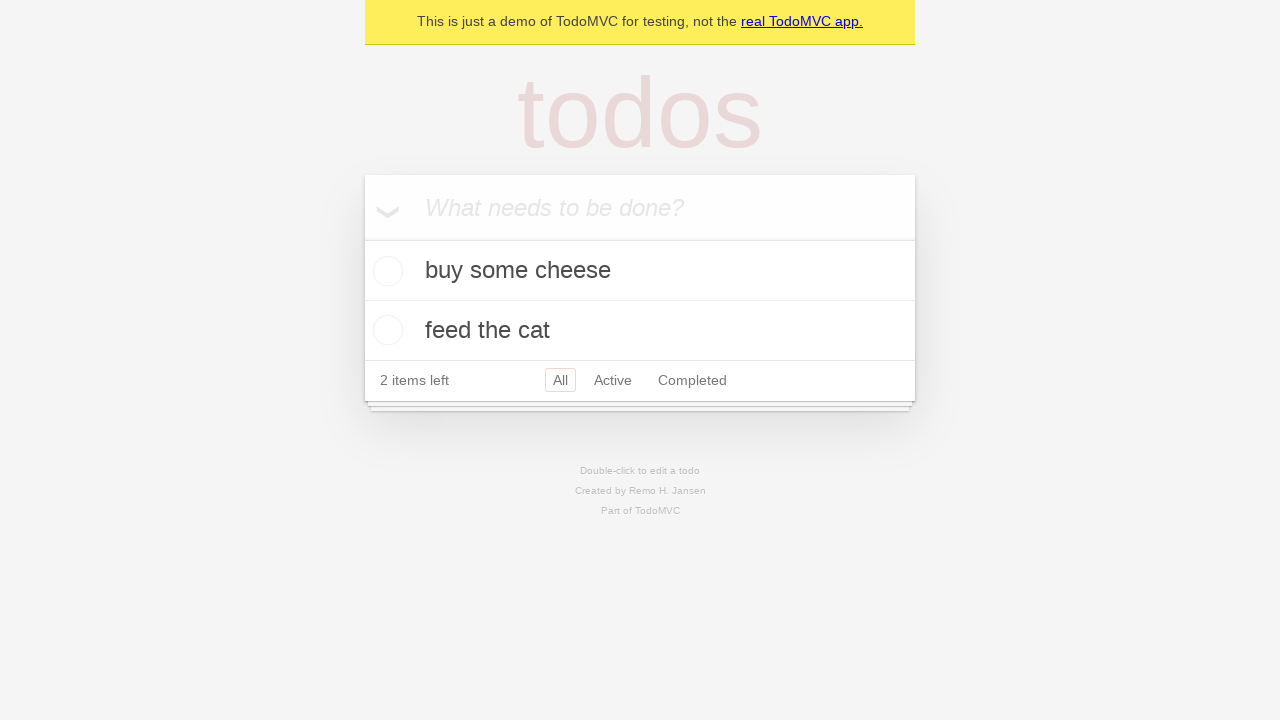

Filled third todo input with 'book a doctors appointment' on internal:attr=[placeholder="What needs to be done?"i]
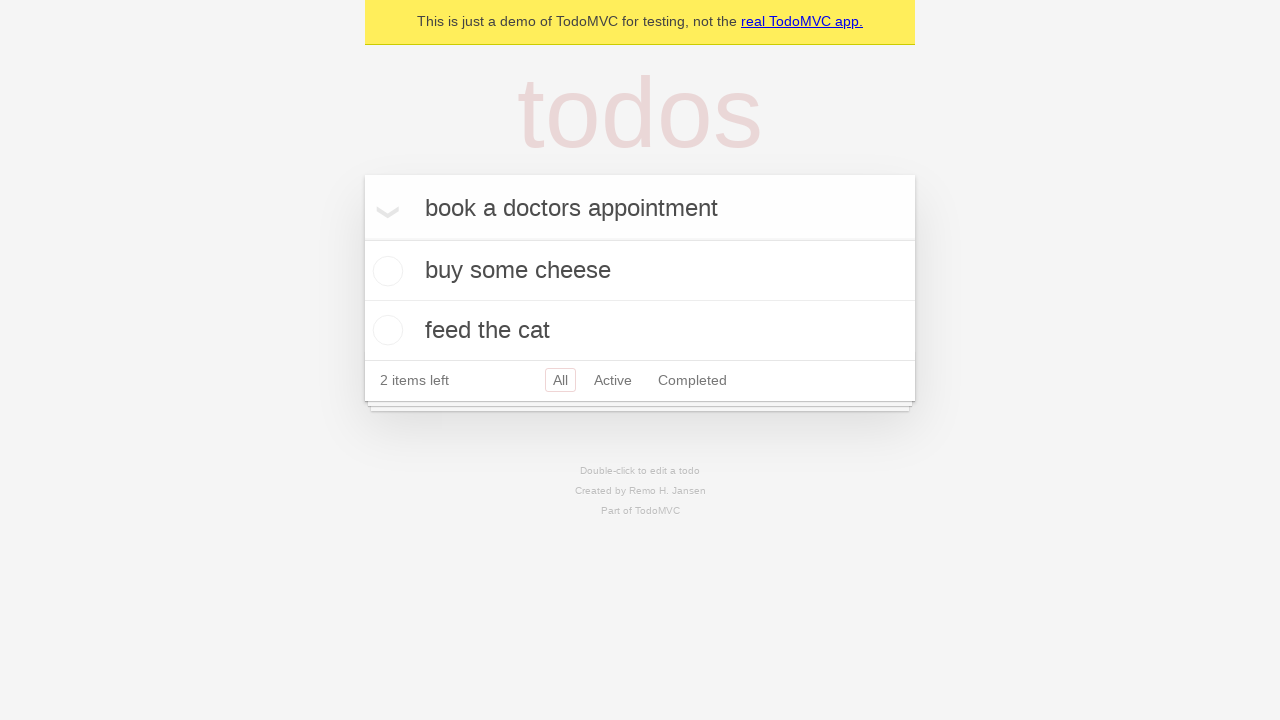

Pressed Enter to create third todo on internal:attr=[placeholder="What needs to be done?"i]
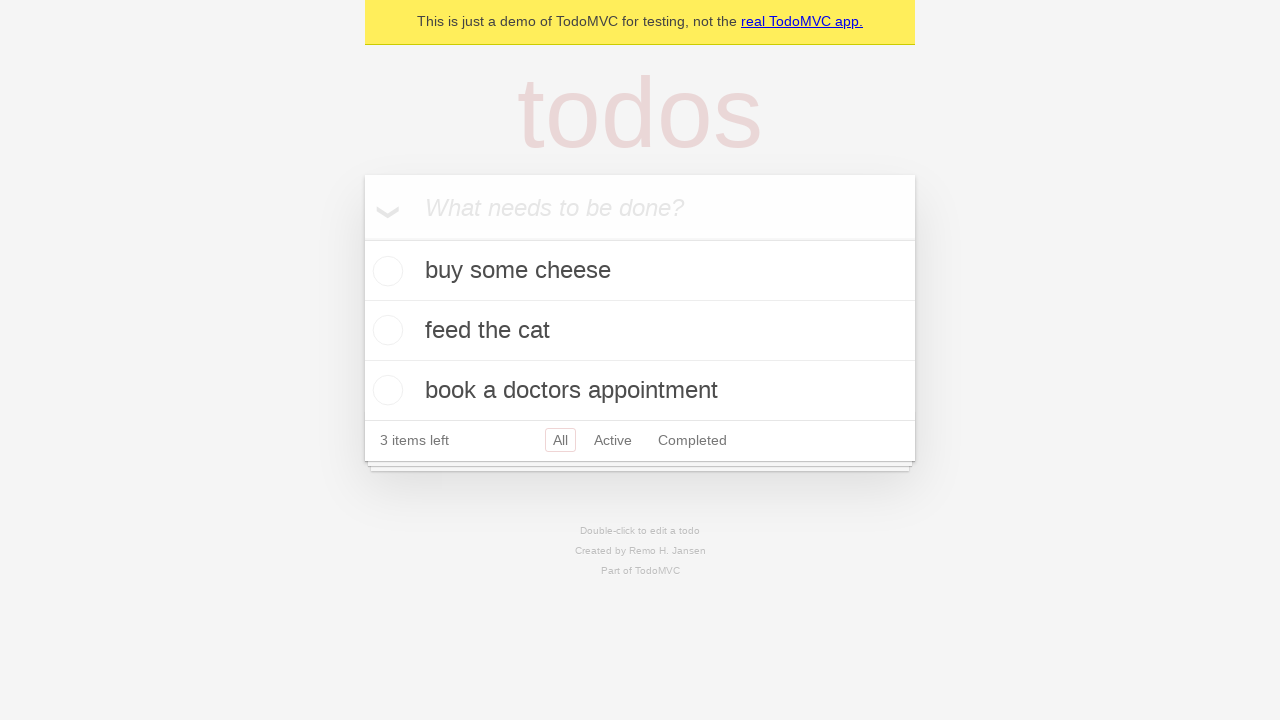

Double-clicked second todo item to enter edit mode at (640, 331) on internal:testid=[data-testid="todo-item"s] >> nth=1
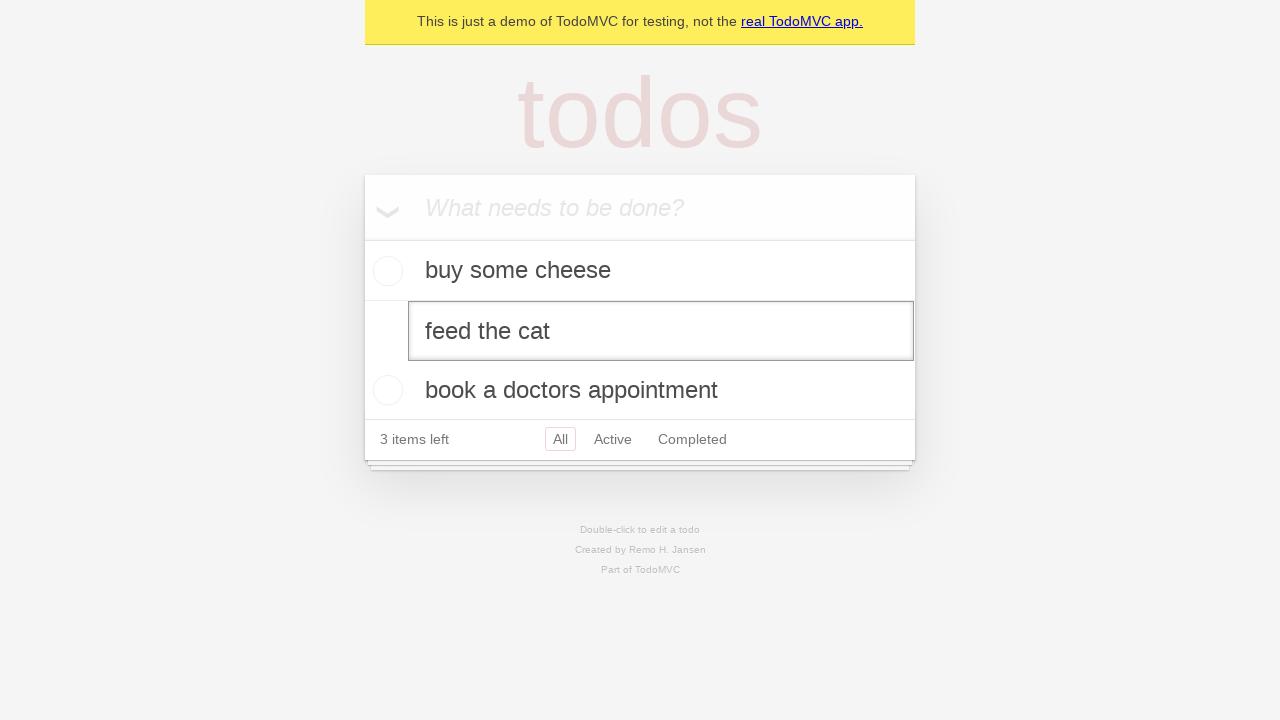

Filled edit textbox with text containing leading and trailing spaces on internal:testid=[data-testid="todo-item"s] >> nth=1 >> internal:role=textbox[nam
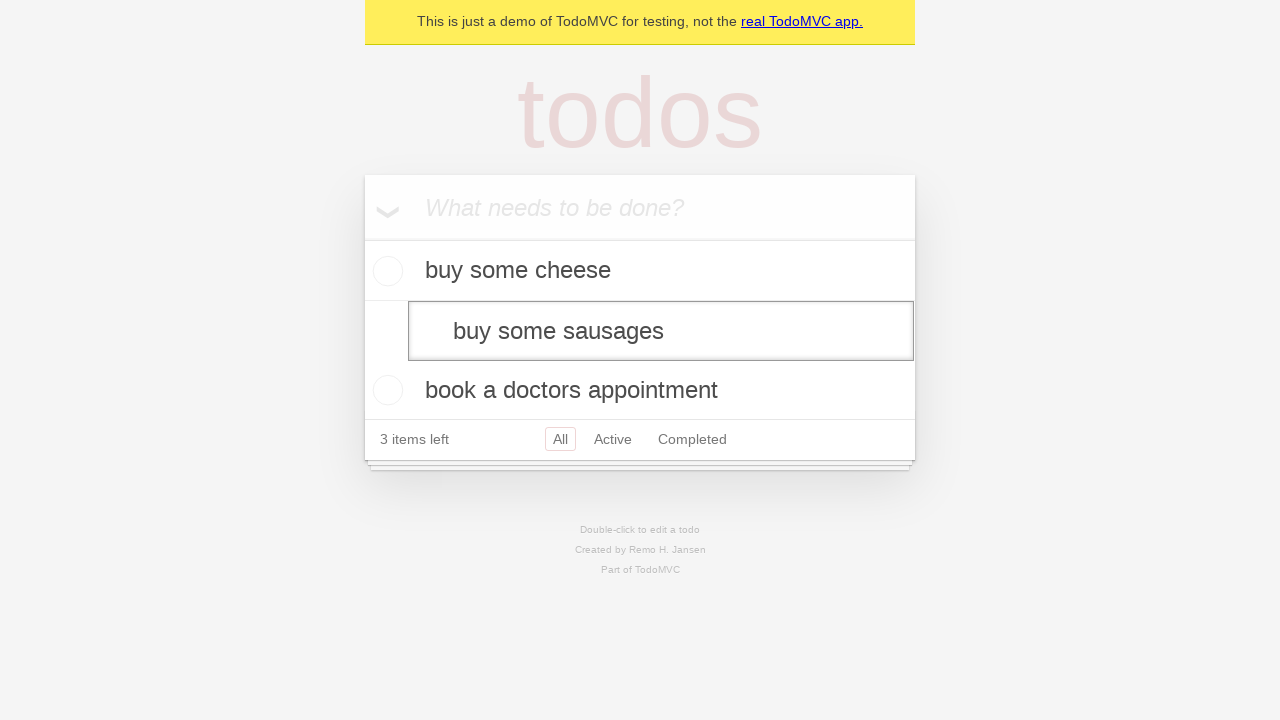

Pressed Enter to save edited todo, verifying text is trimmed on internal:testid=[data-testid="todo-item"s] >> nth=1 >> internal:role=textbox[nam
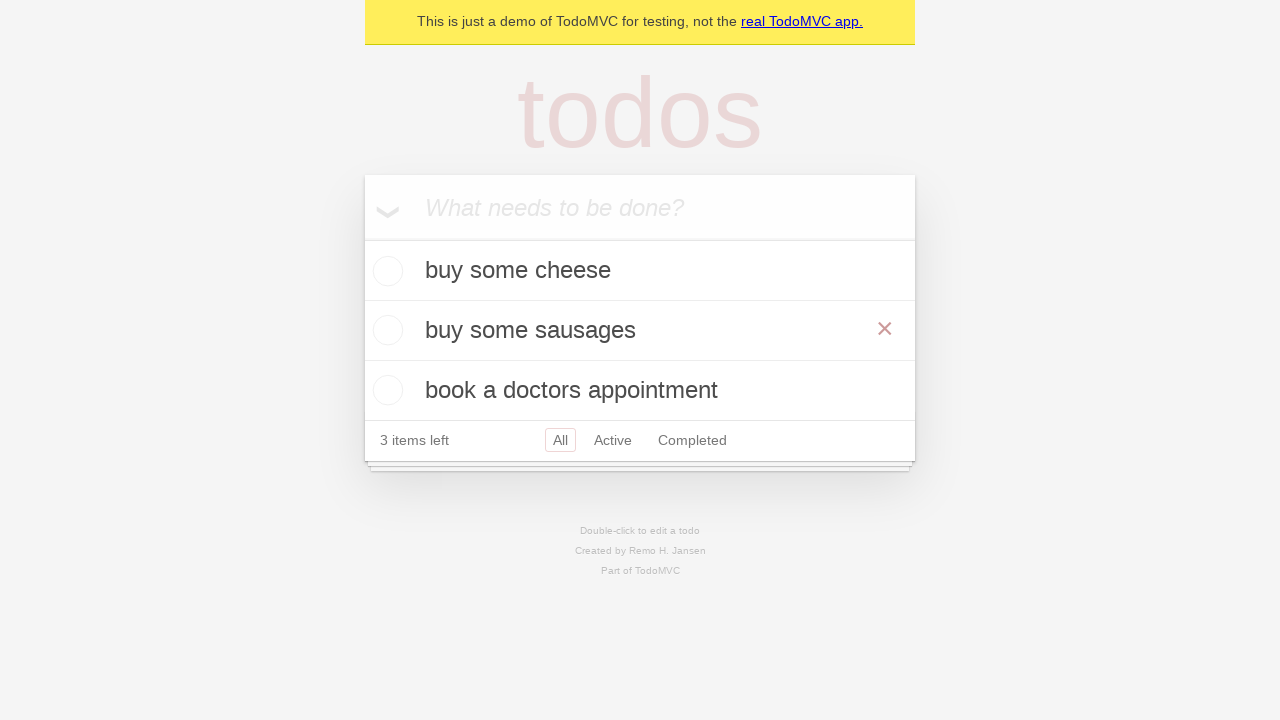

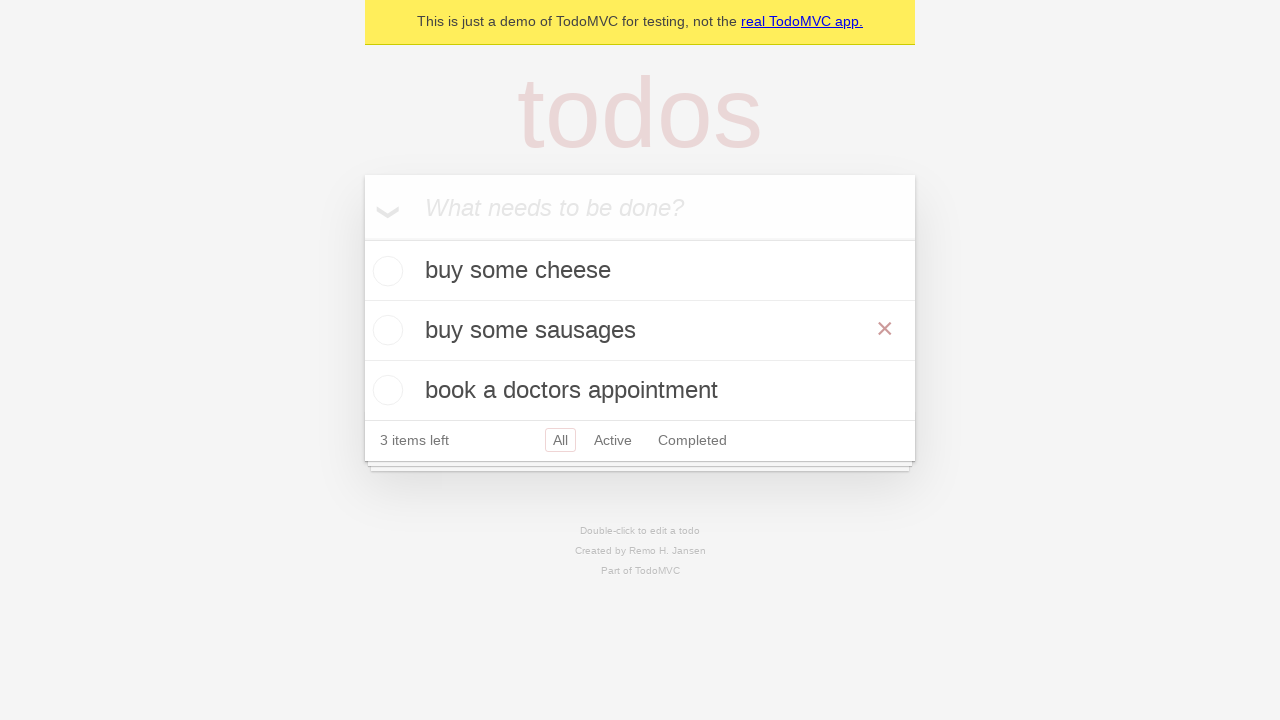